Tests browser navigation methods including back, forward, and refresh on OrangeHRM site

Starting URL: https://opensource-demo.orangehrmlive.com/

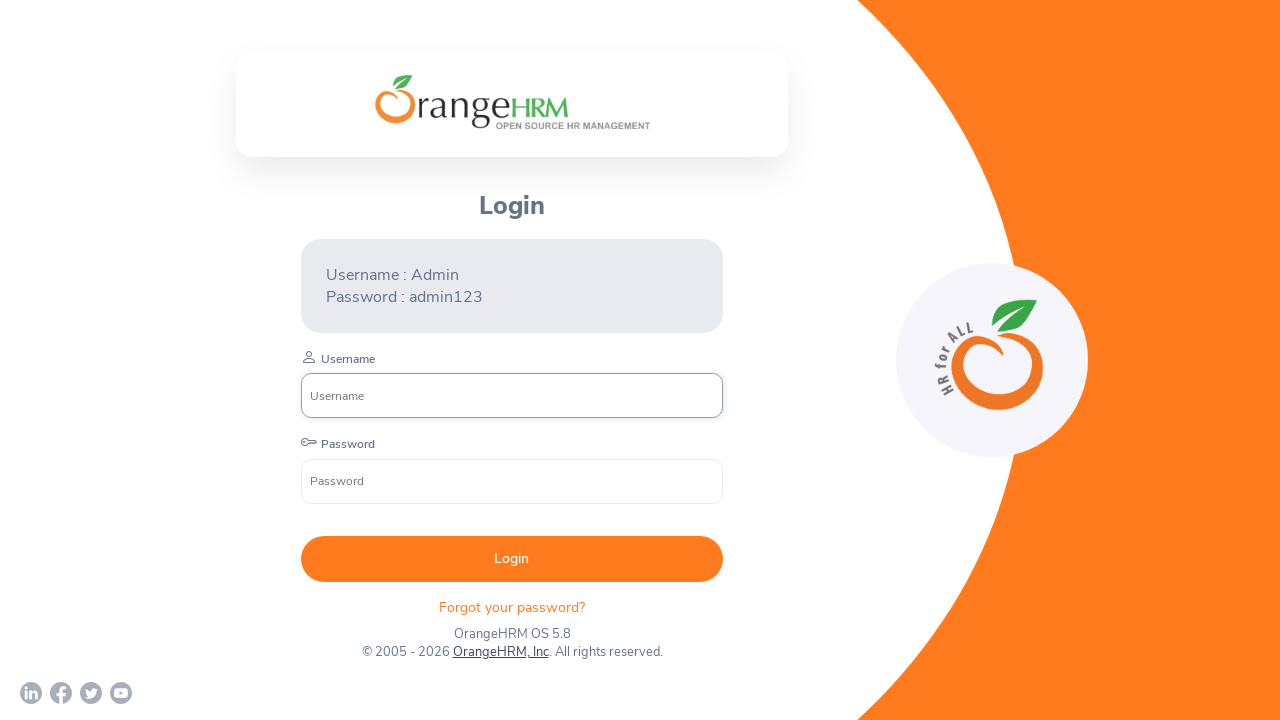

Navigated back to previous page
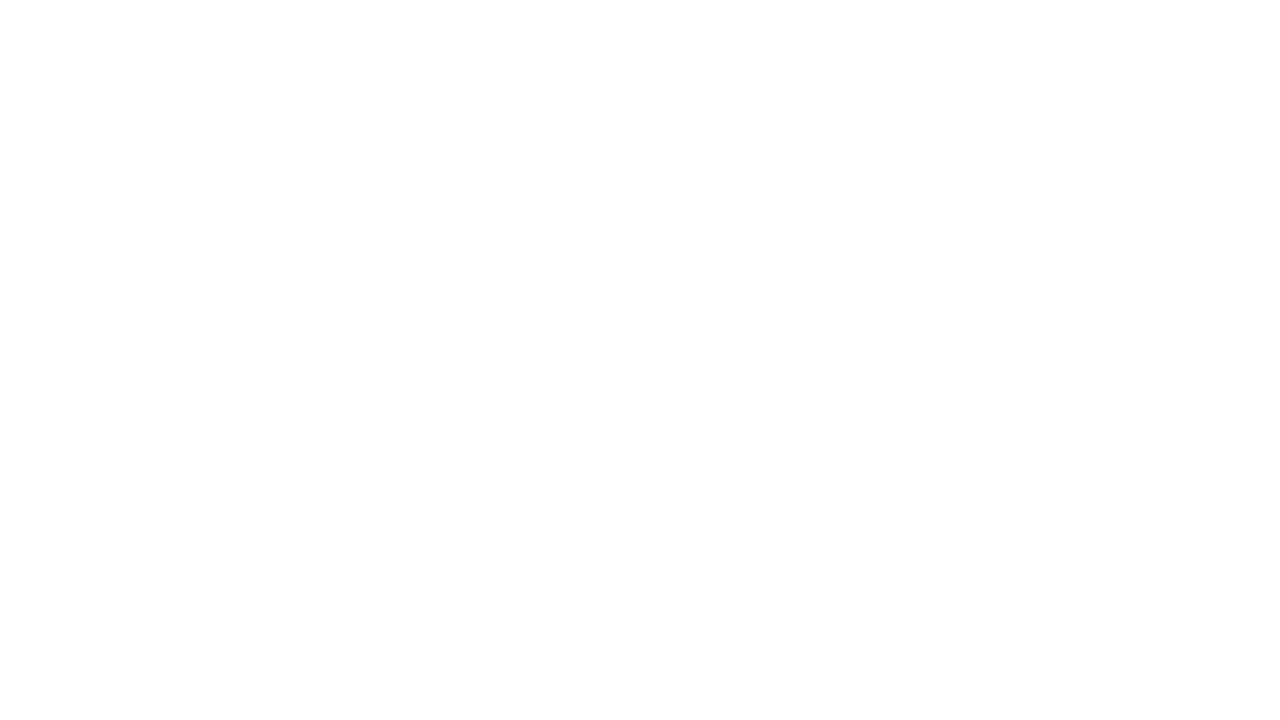

Navigated forward to next page
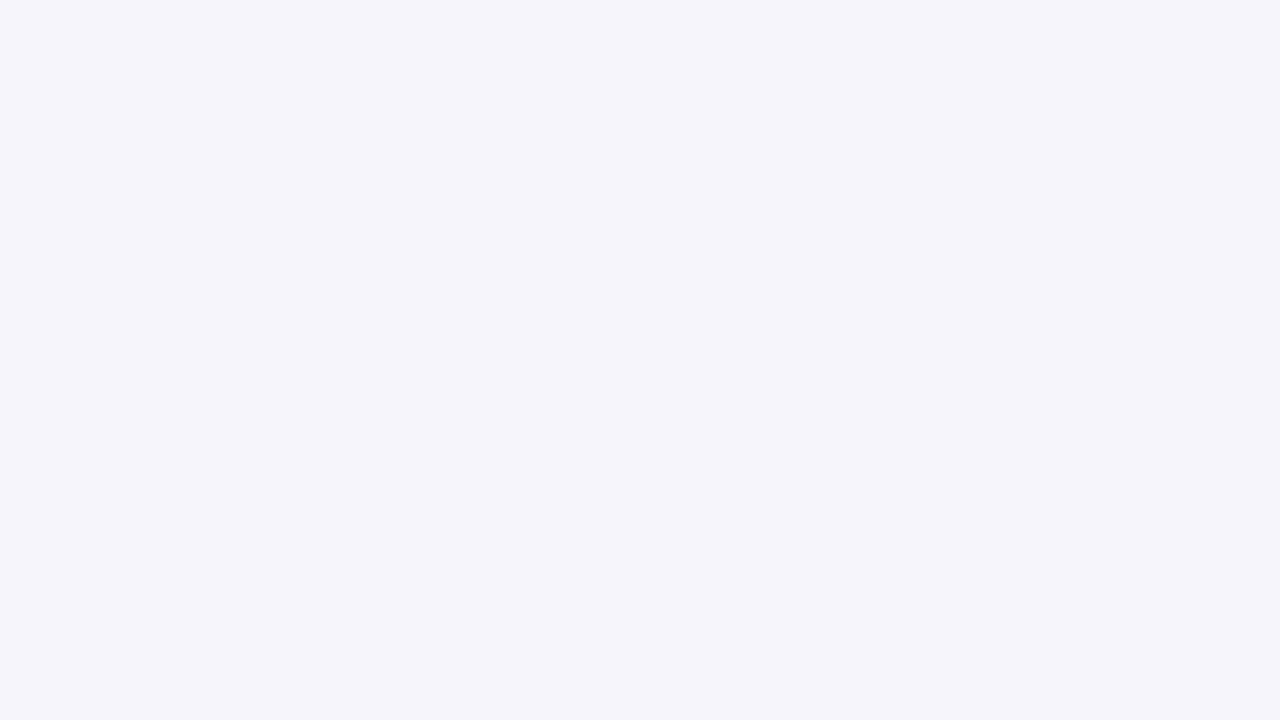

Refreshed the current page
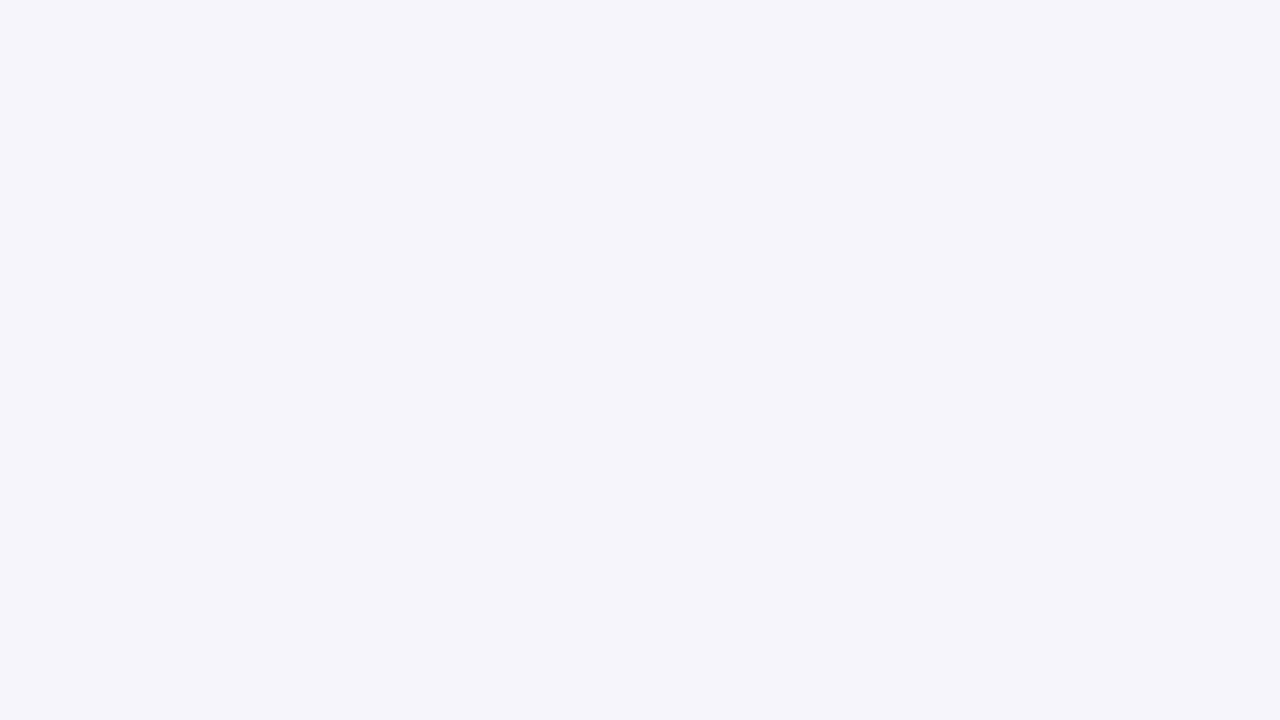

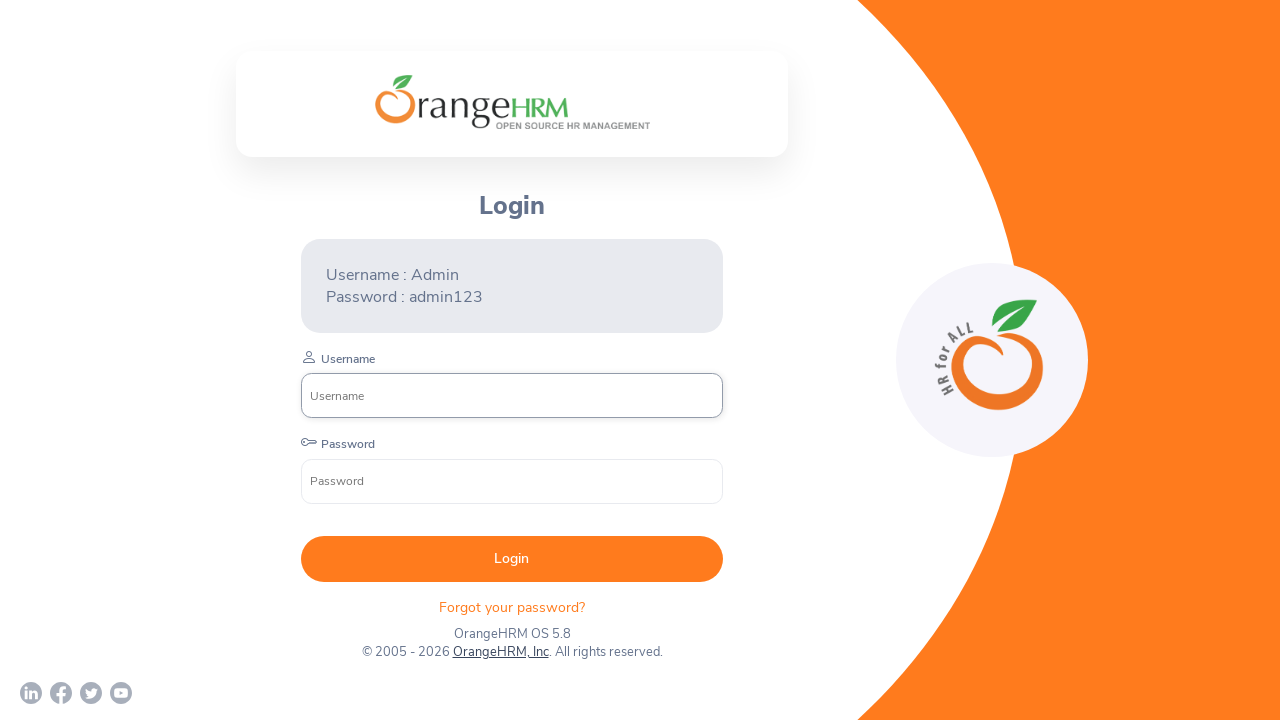